Tests basic browser navigation functionality by navigating back, forward, and refreshing the page on the DemoQA browser windows page.

Starting URL: https://demoqa.com/browser-windows

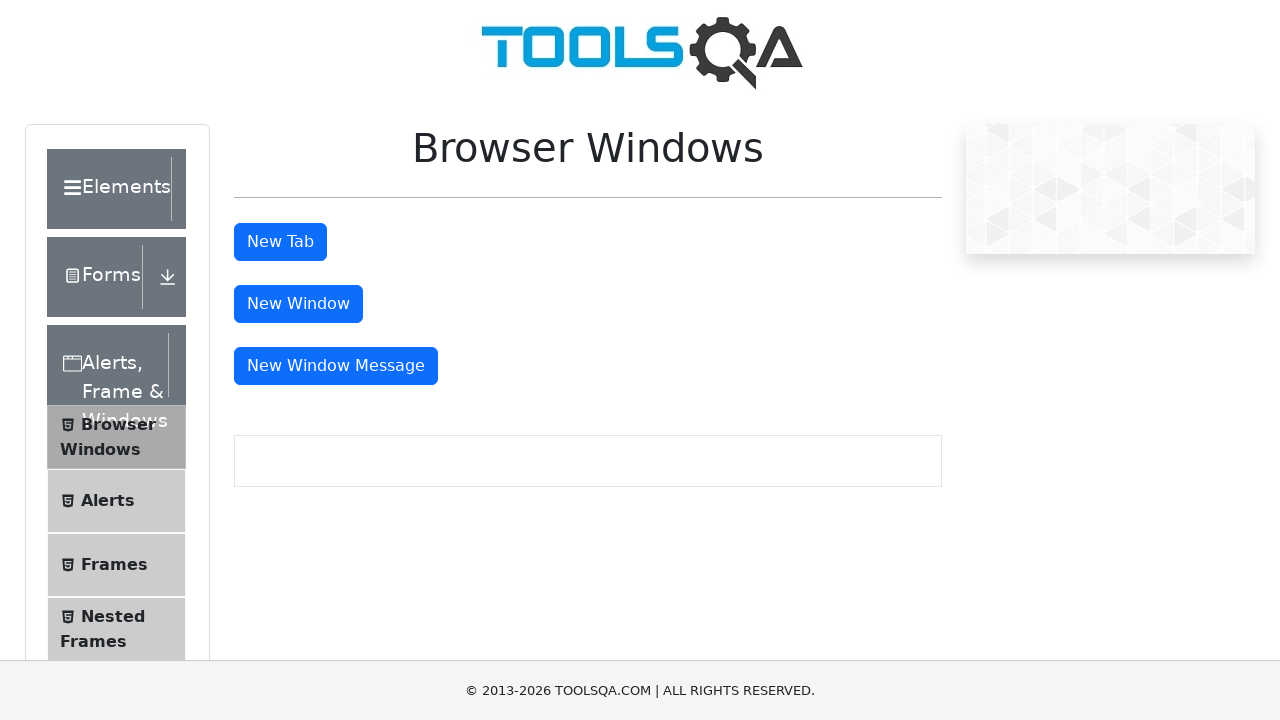

Navigated back to previous page
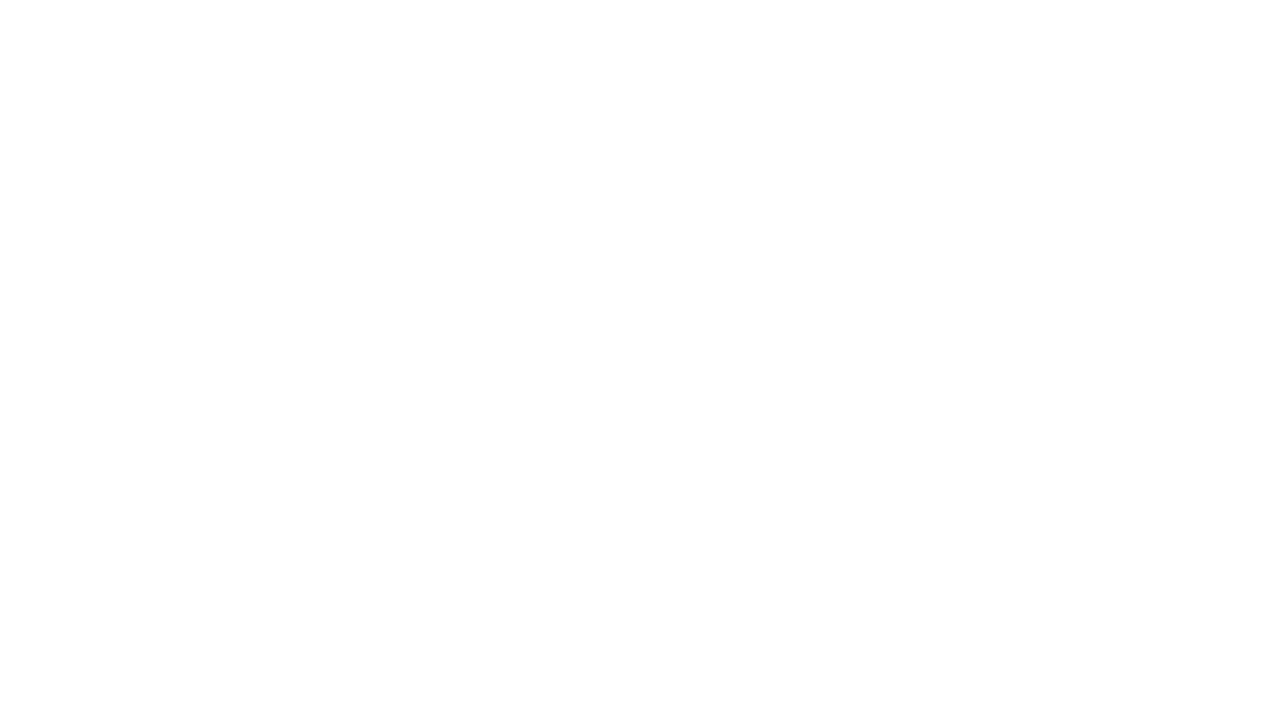

Previous page fully loaded
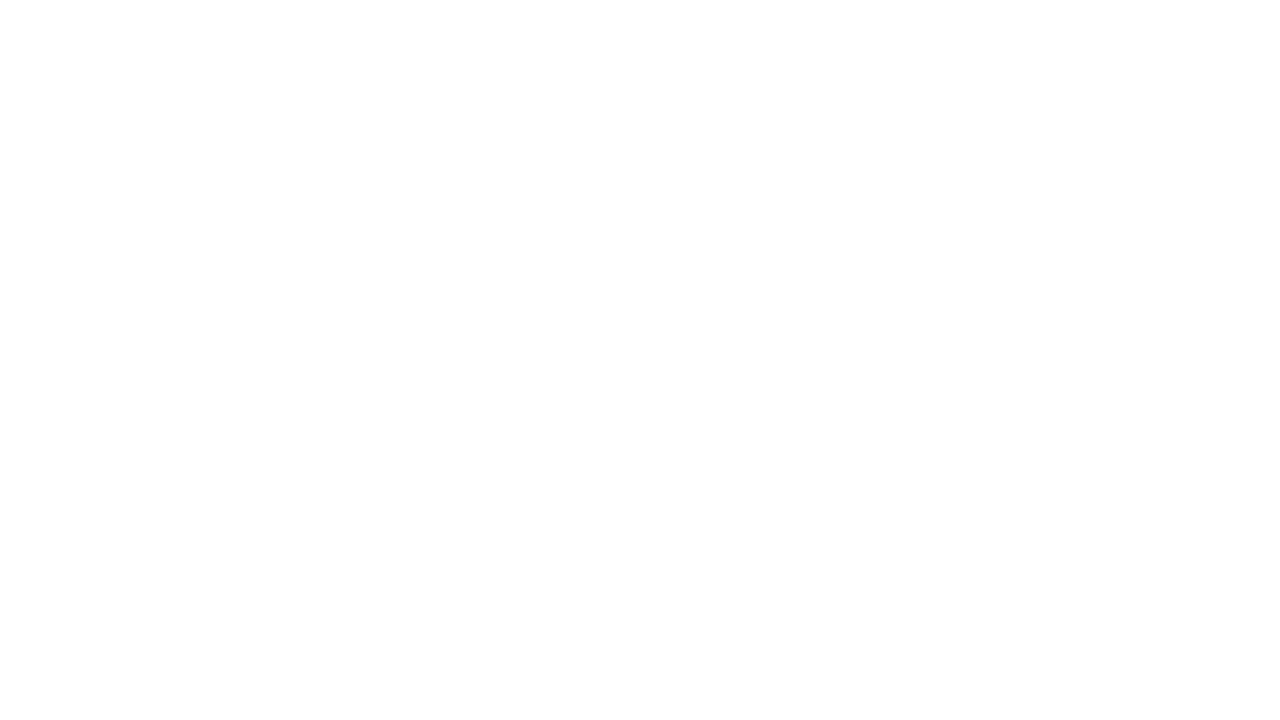

Navigated forward to original page
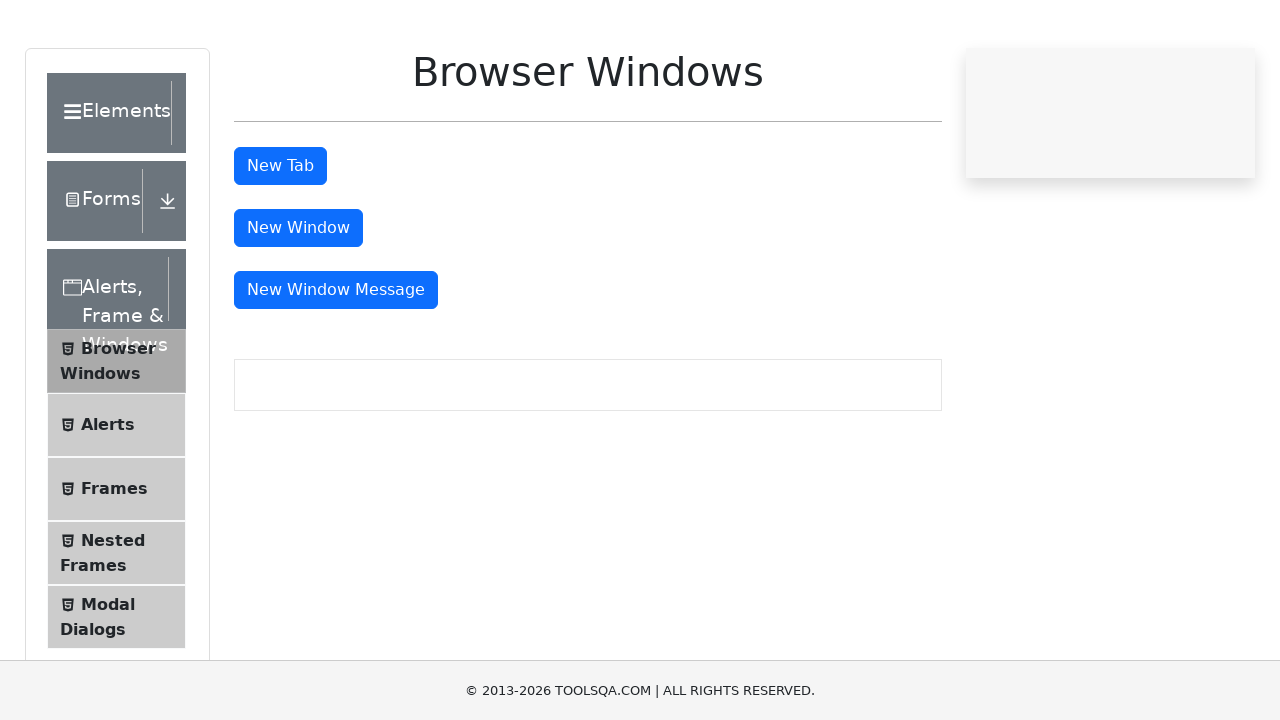

Original page fully loaded
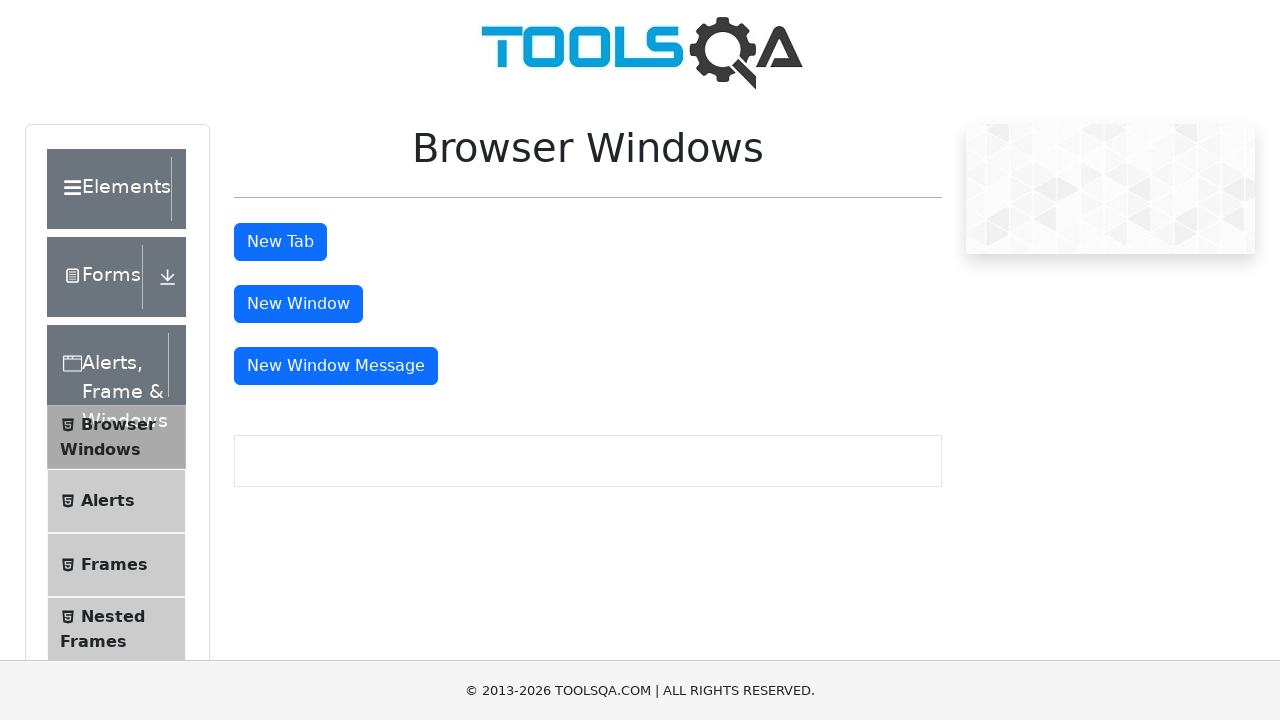

Refreshed the current page
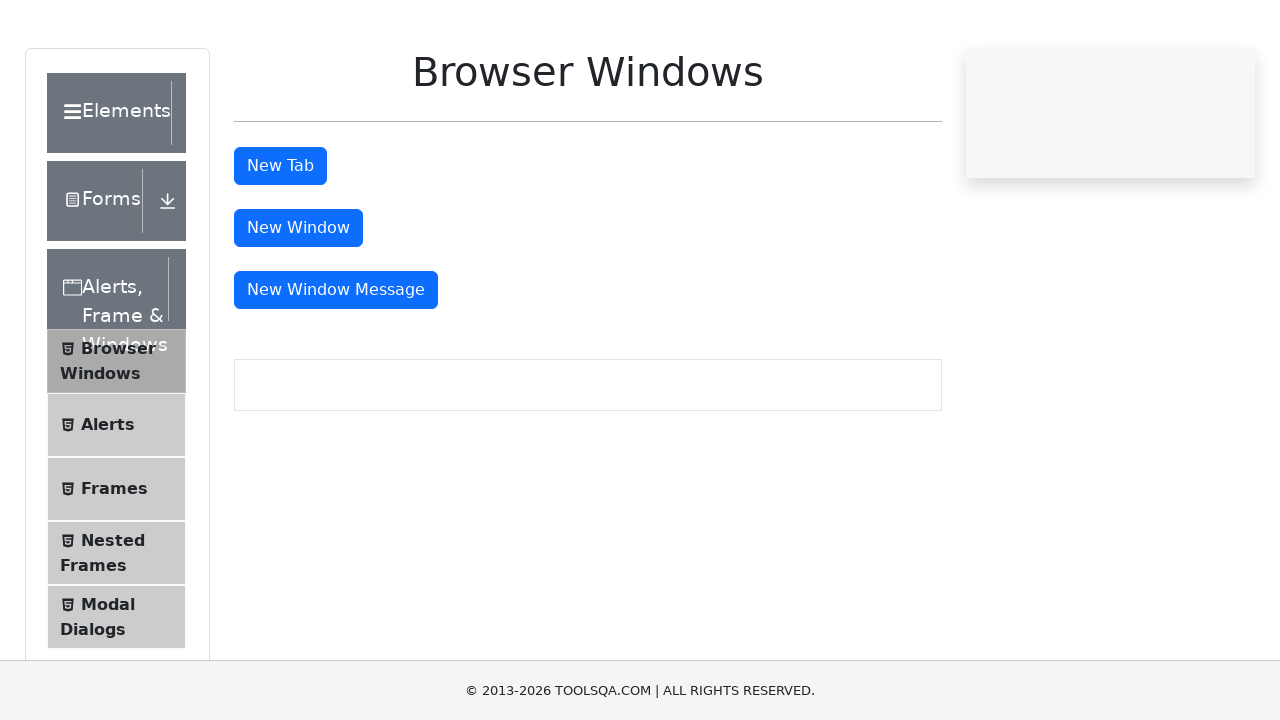

Page fully reloaded
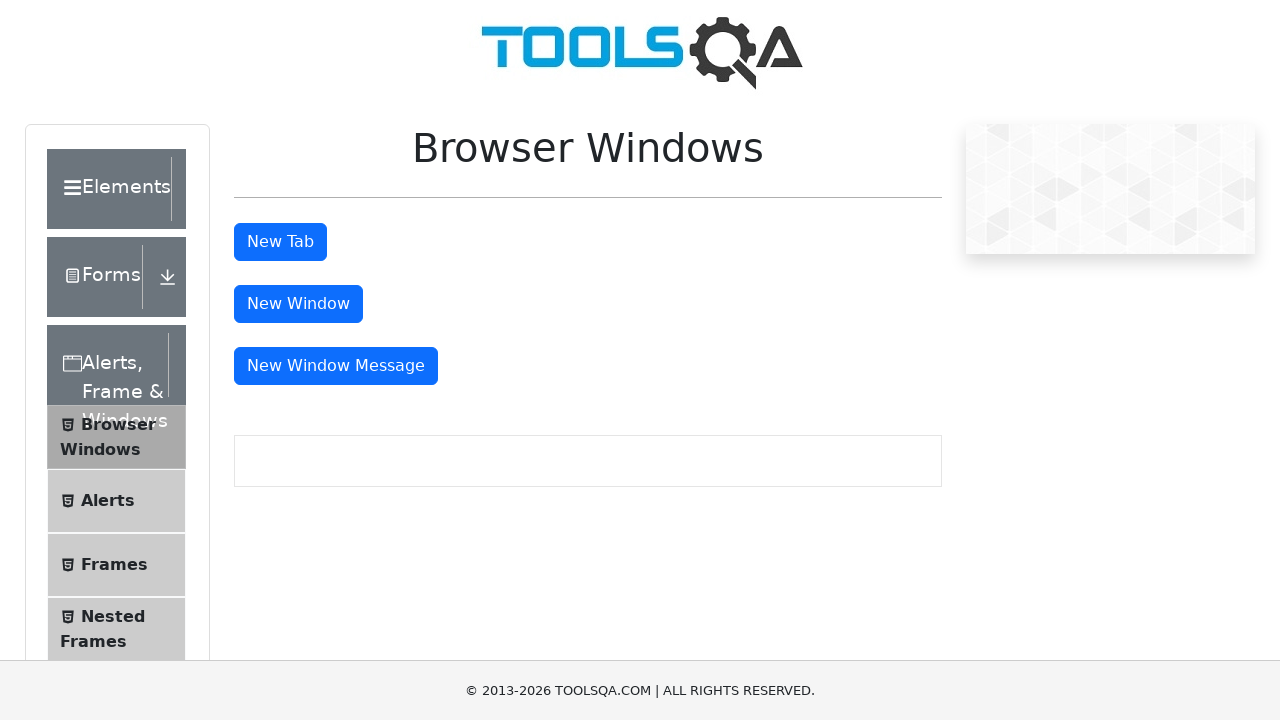

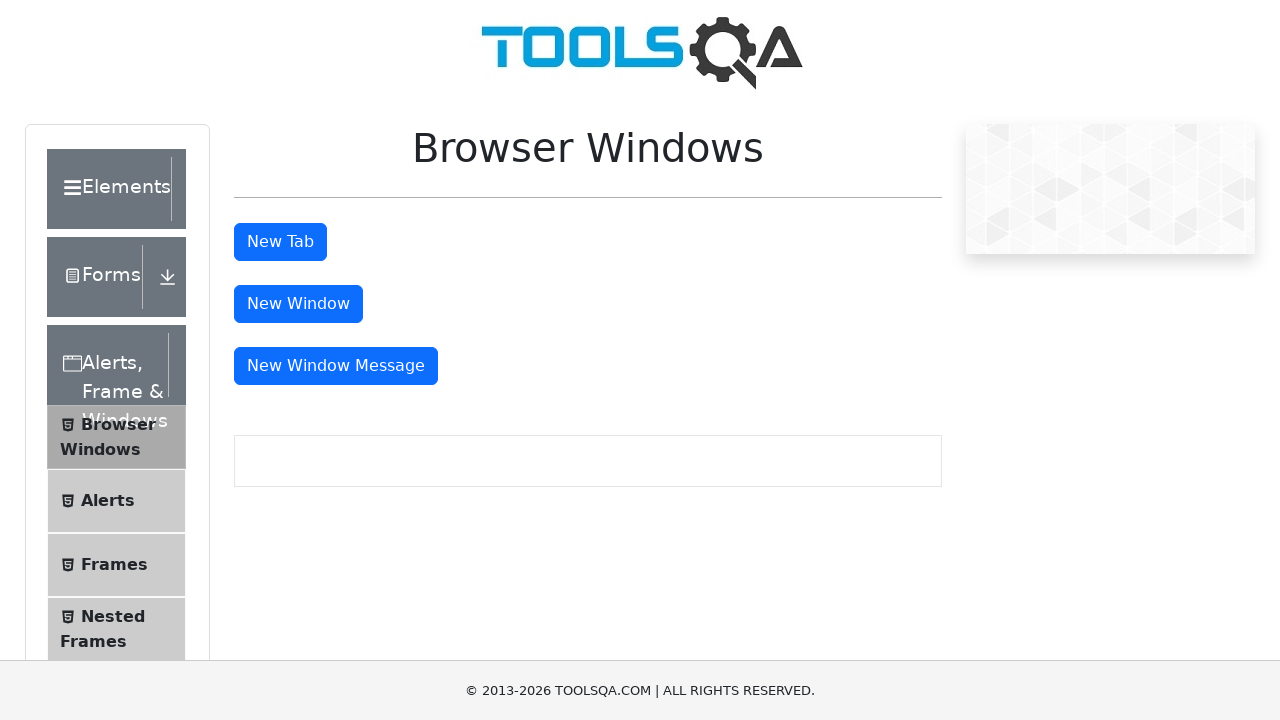